Tests keyboard input functionality by sending a TAB key press to an input field

Starting URL: https://the-internet.herokuapp.com/key_presses

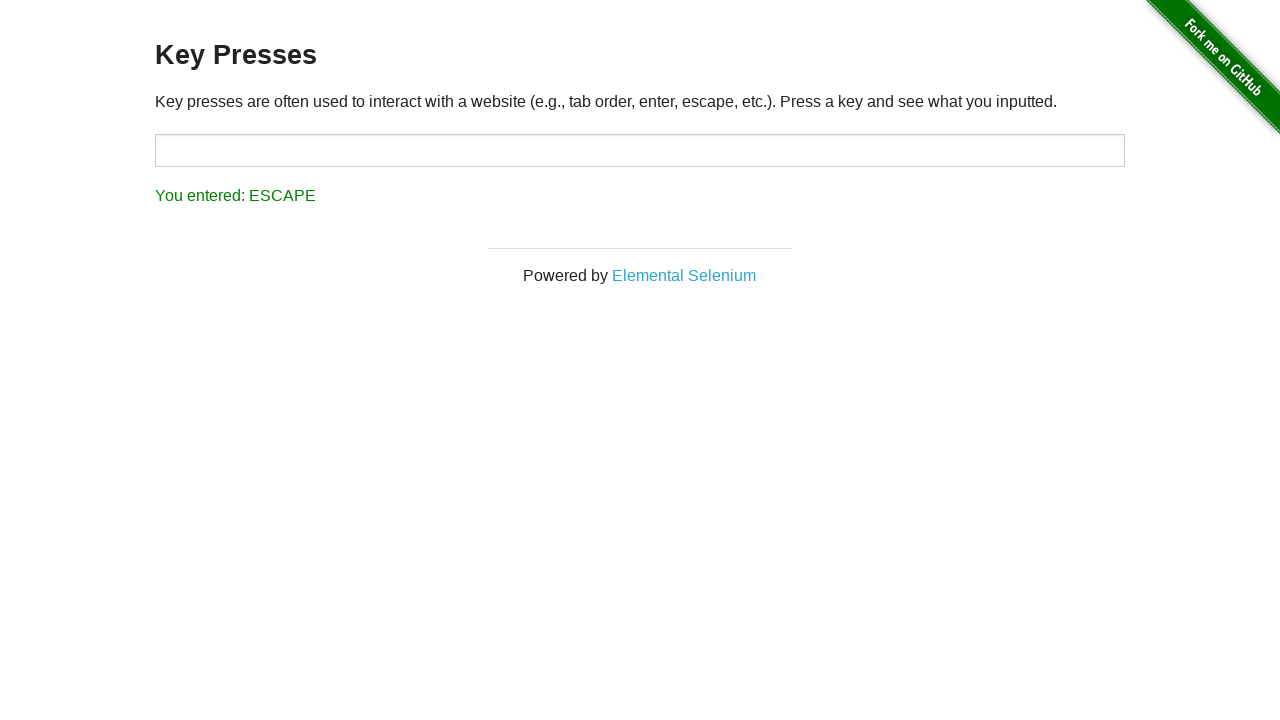

Navigated to Key Presses test page
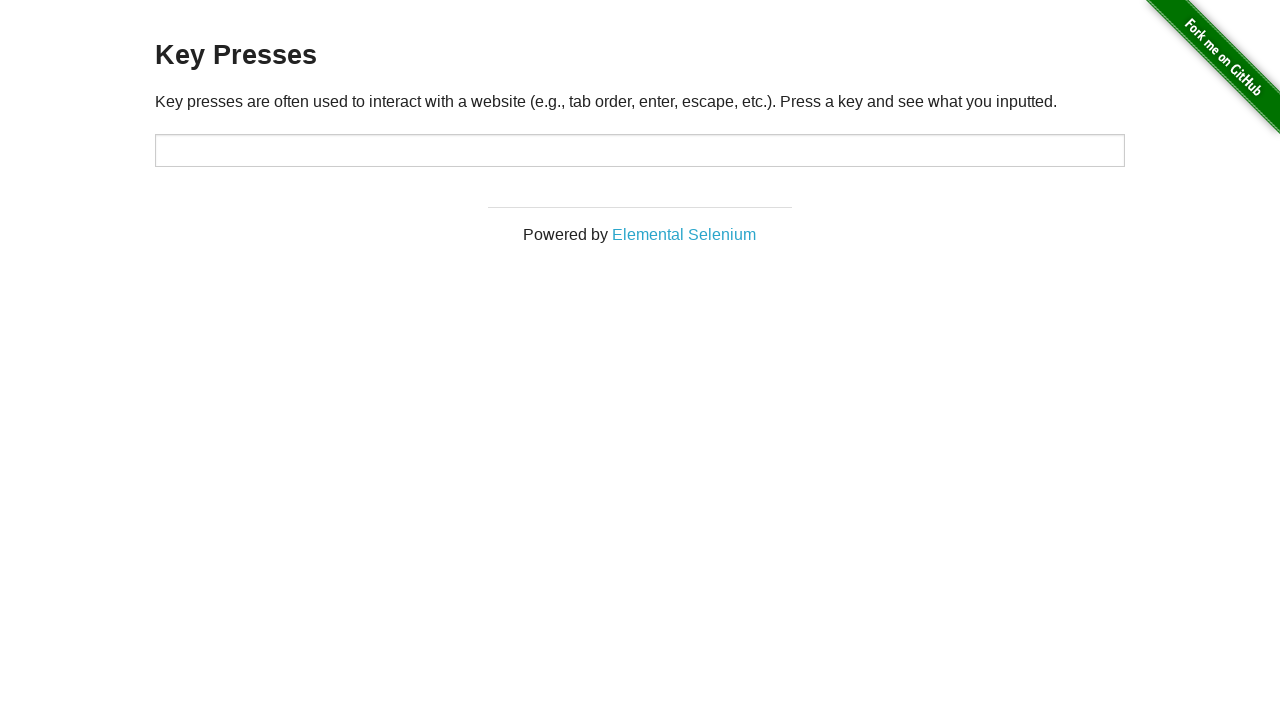

Sent TAB key press to input field on #target
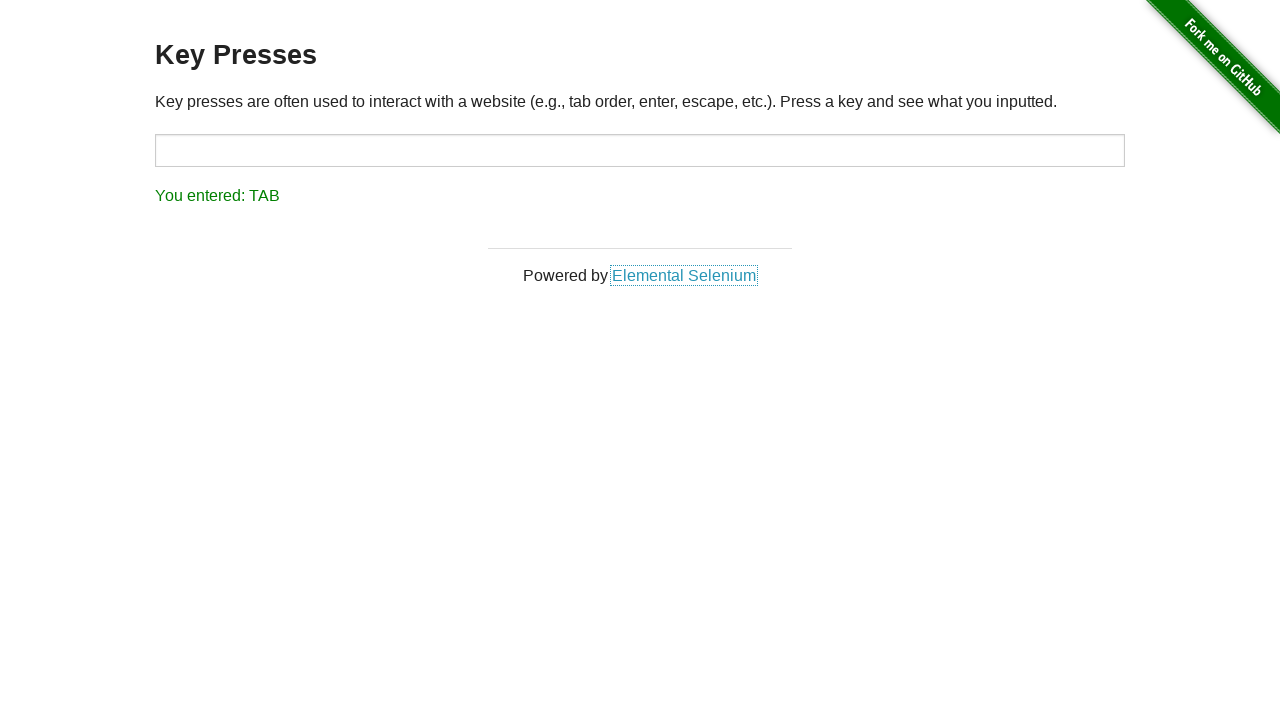

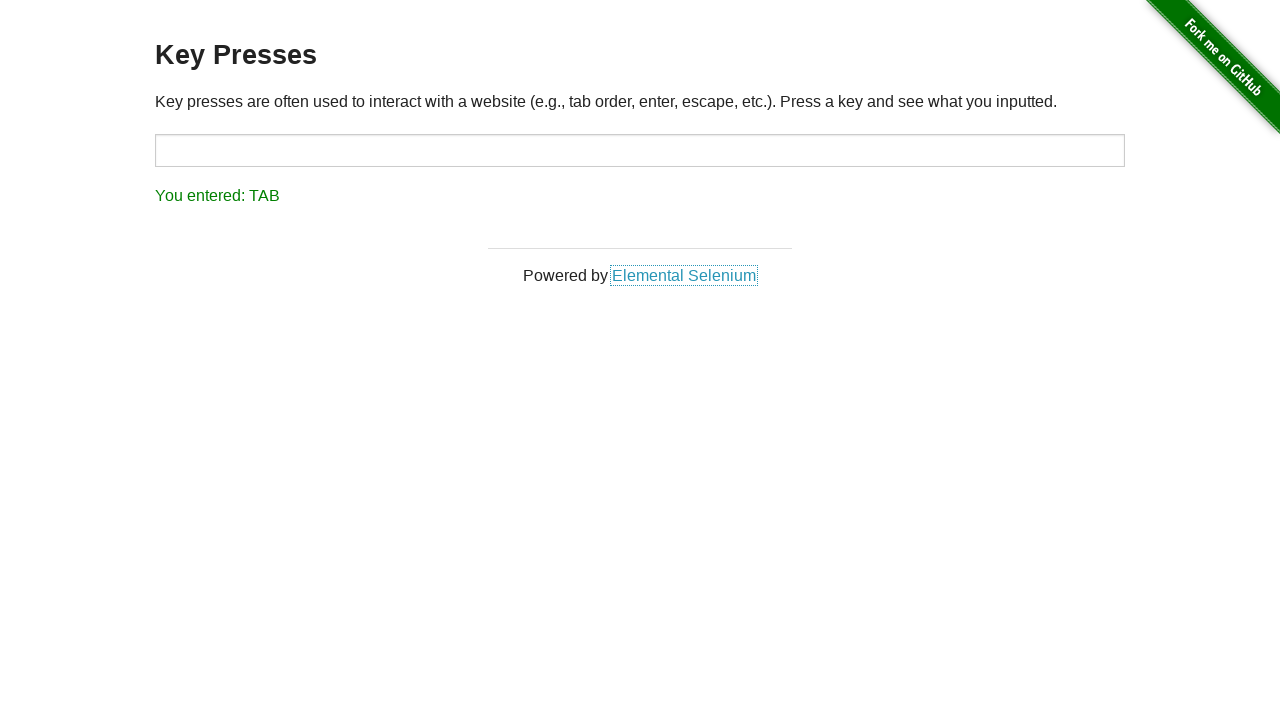